Tests hover functionality by moving the mouse cursor to the h1 heading element on the page

Starting URL: https://testeroprogramowania.github.io/selenium/basics.html

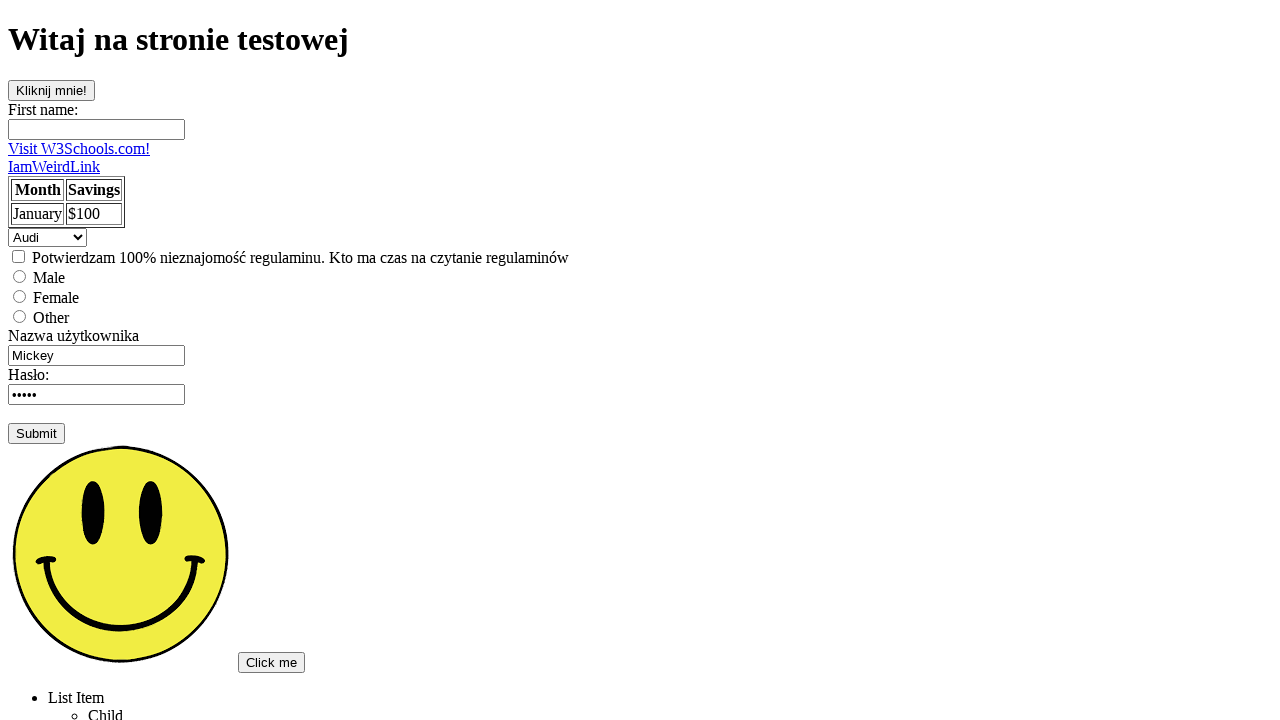

Navigated to the basics page
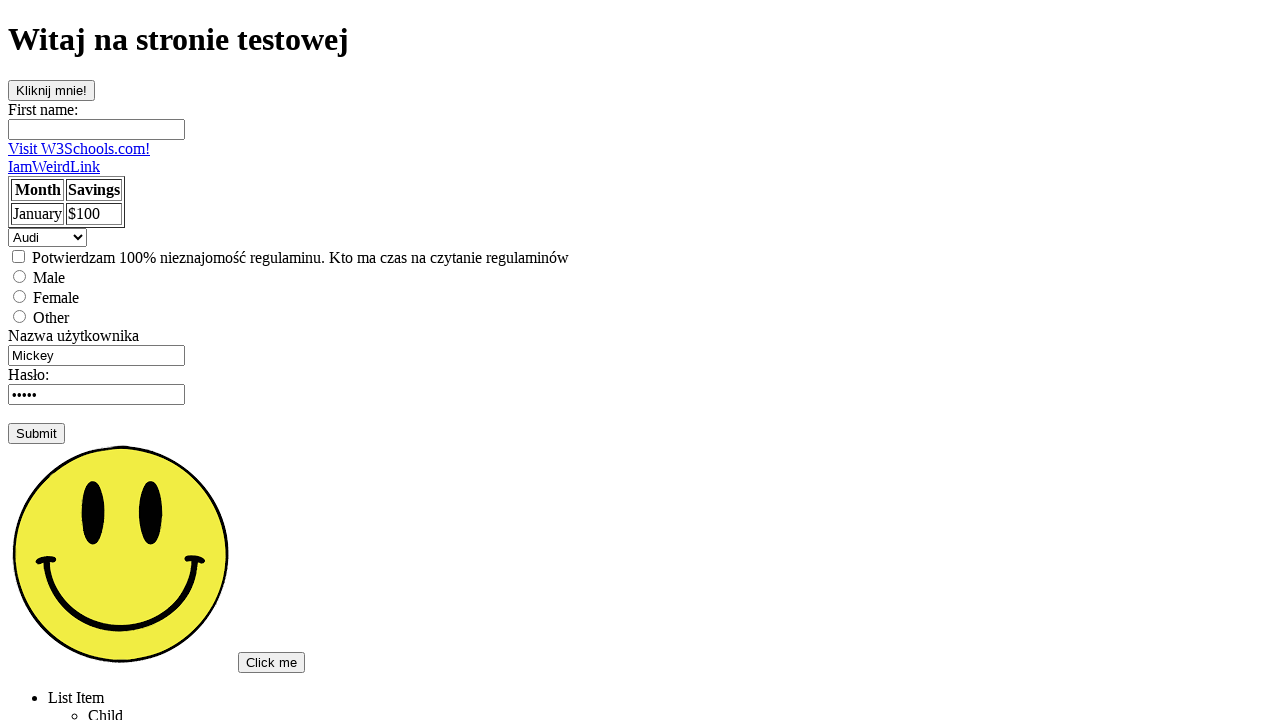

Hovered over the h1 heading element at (640, 40) on h1
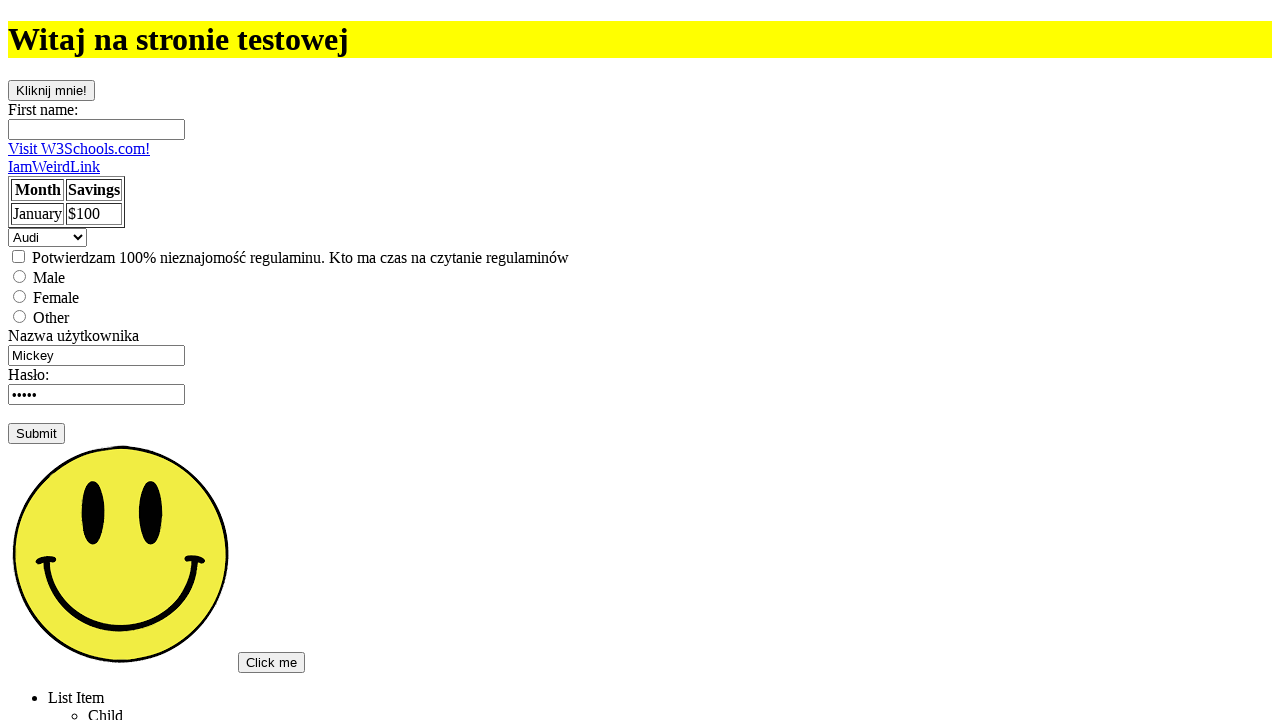

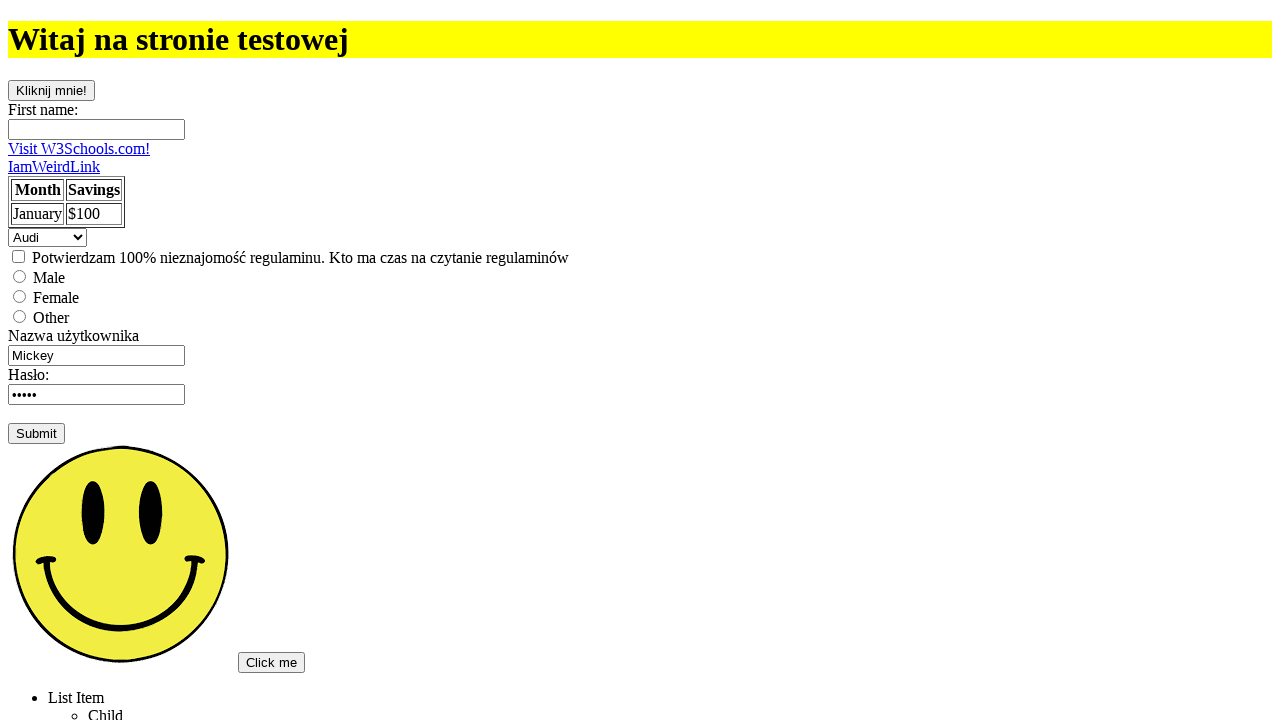